Tests checkbox interaction functionality by clicking and verifying the state of a Senior Citizen Discount checkbox multiple times

Starting URL: https://rahulshettyacademy.com/dropdownsPractise/

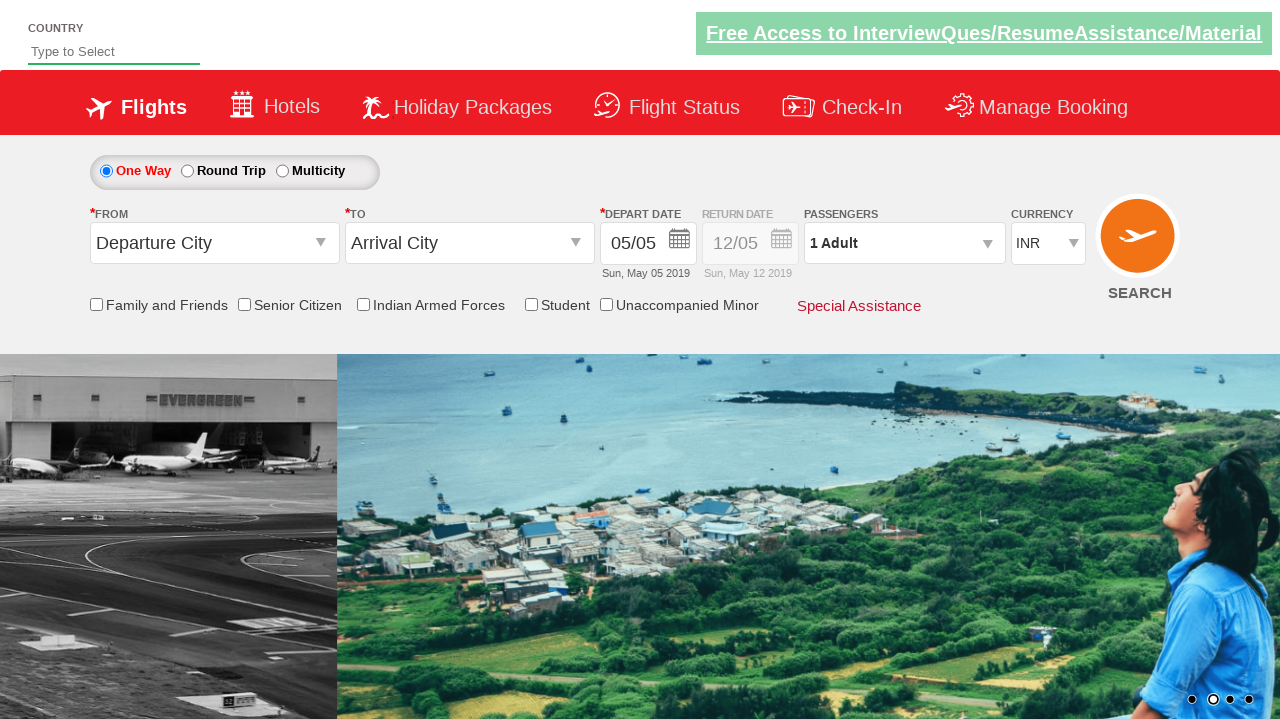

Checked initial state of Senior Citizen Discount checkbox
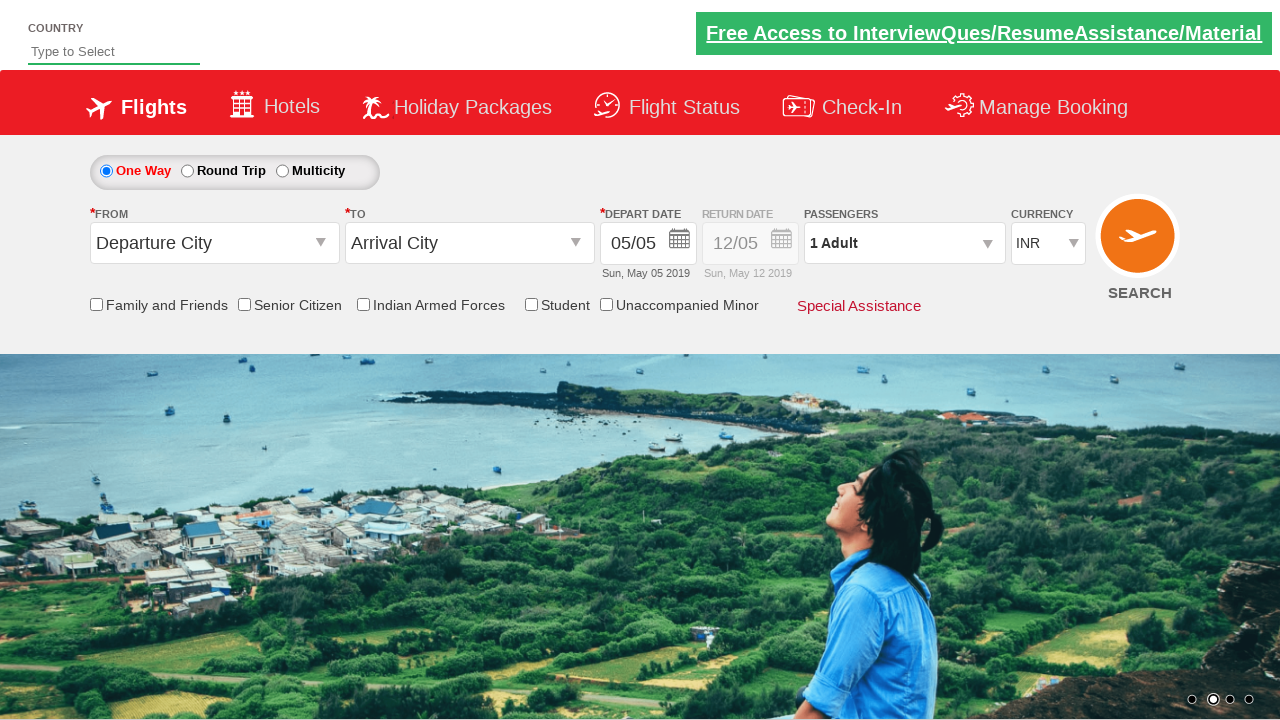

Clicked Senior Citizen Discount checkbox to check it at (244, 304) on #ctl00_mainContent_chk_SeniorCitizenDiscount
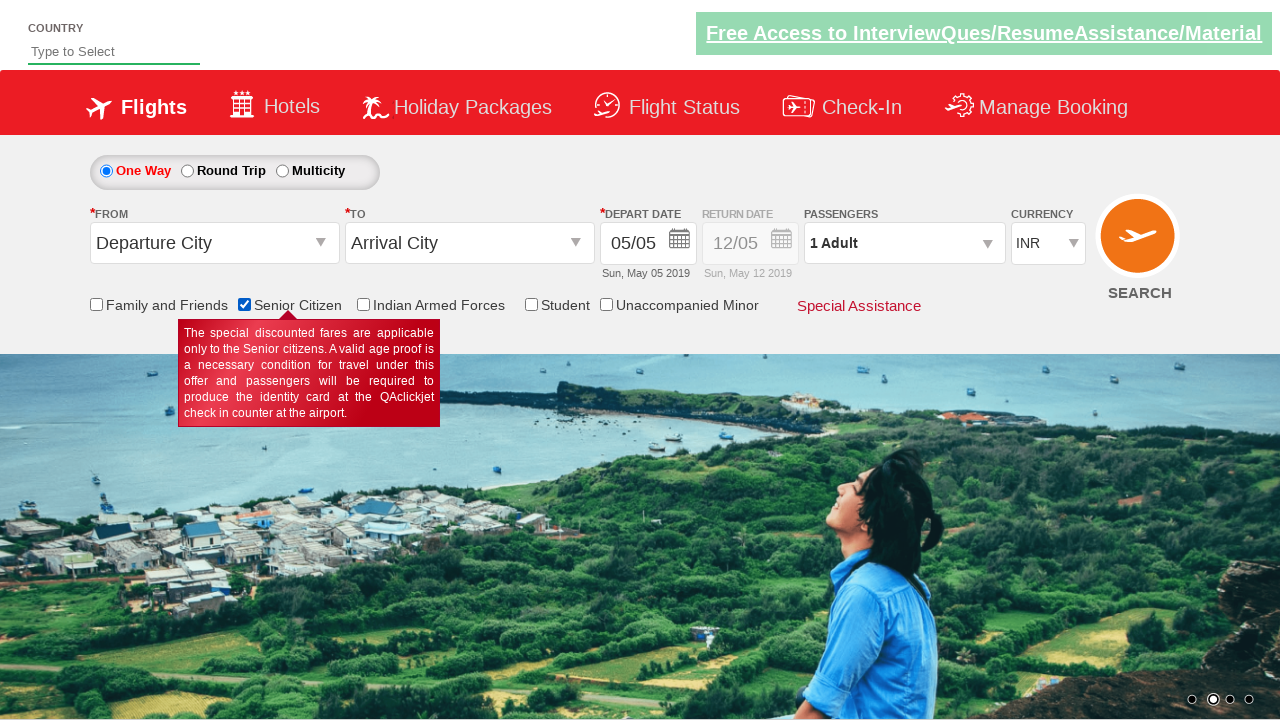

Verified checkbox is checked after first click
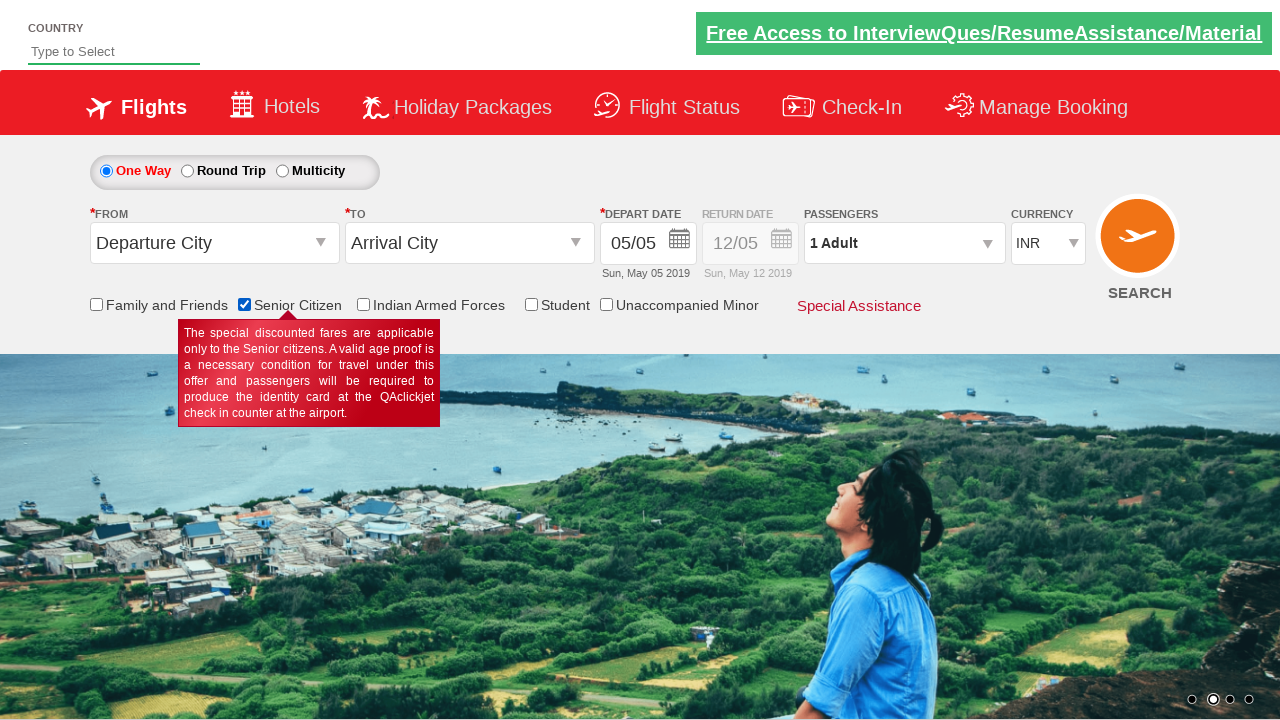

Clicked Senior Citizen Discount checkbox to uncheck it at (244, 304) on #ctl00_mainContent_chk_SeniorCitizenDiscount
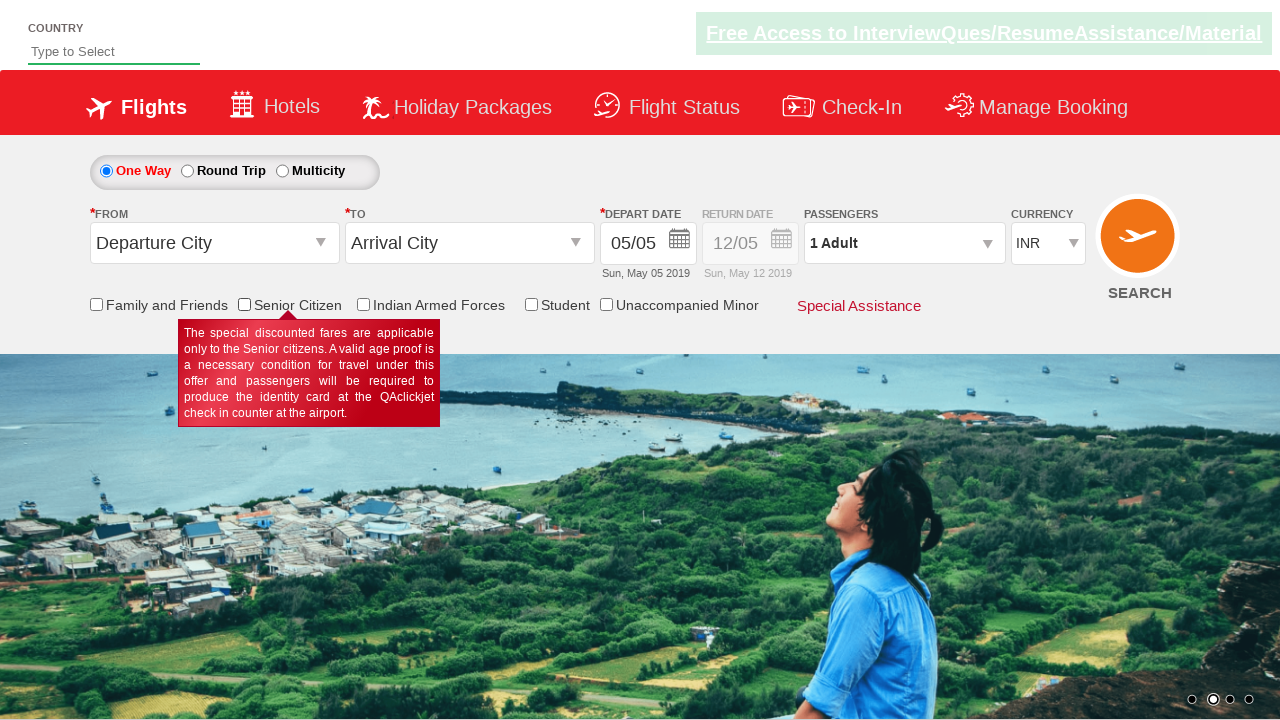

Verified checkbox is unchecked after second click
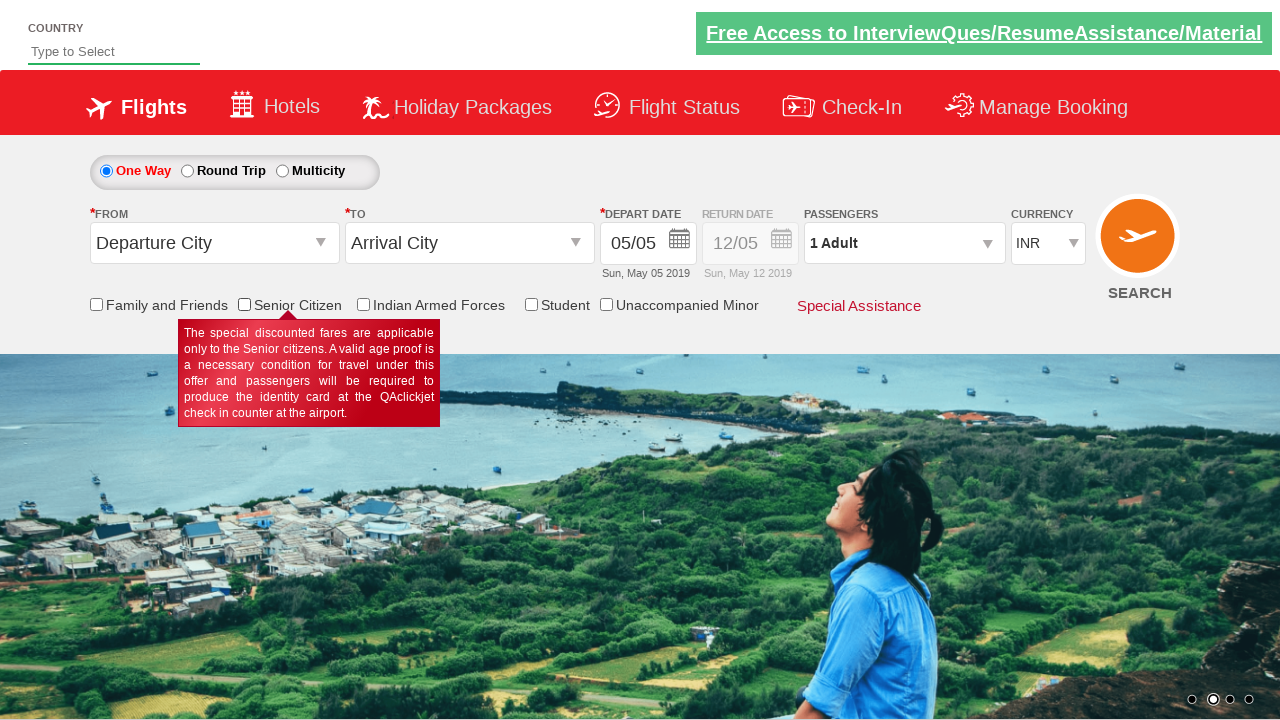

Clicked Senior Citizen Discount checkbox using partial CSS selector to check it at (244, 304) on input[id*='SeniorCitizenDiscount']
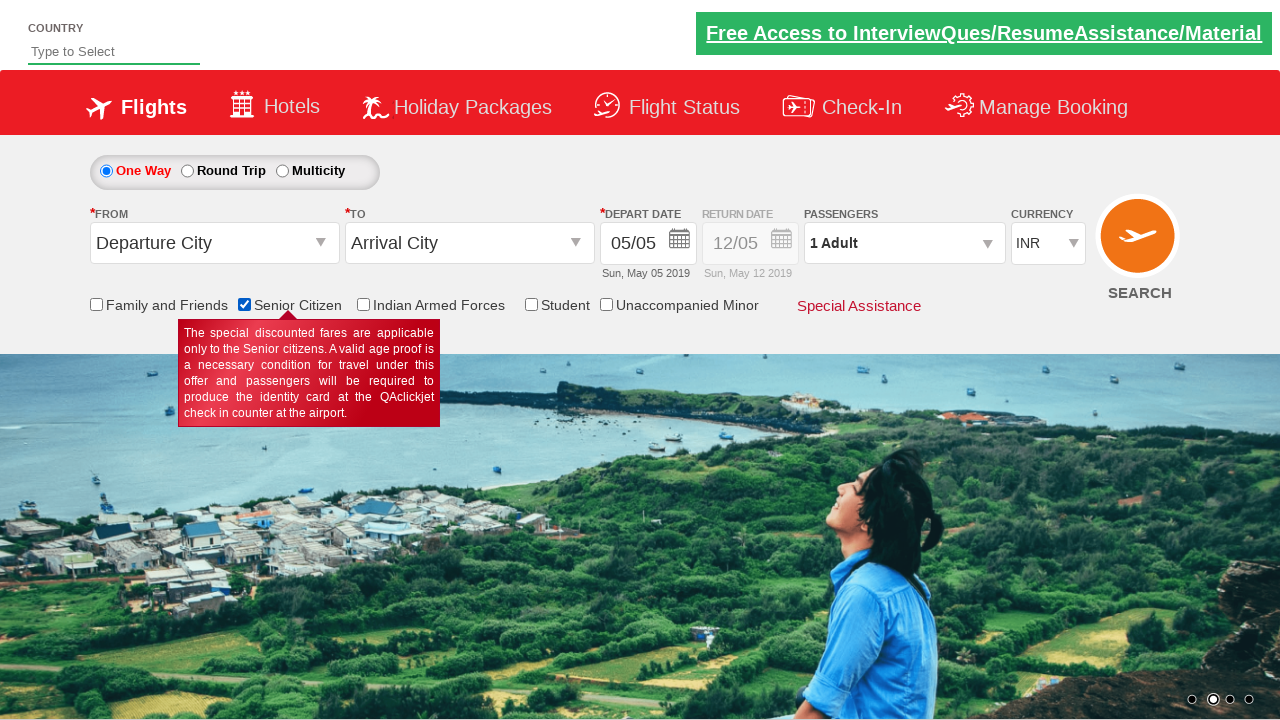

Verified checkbox is checked after third click
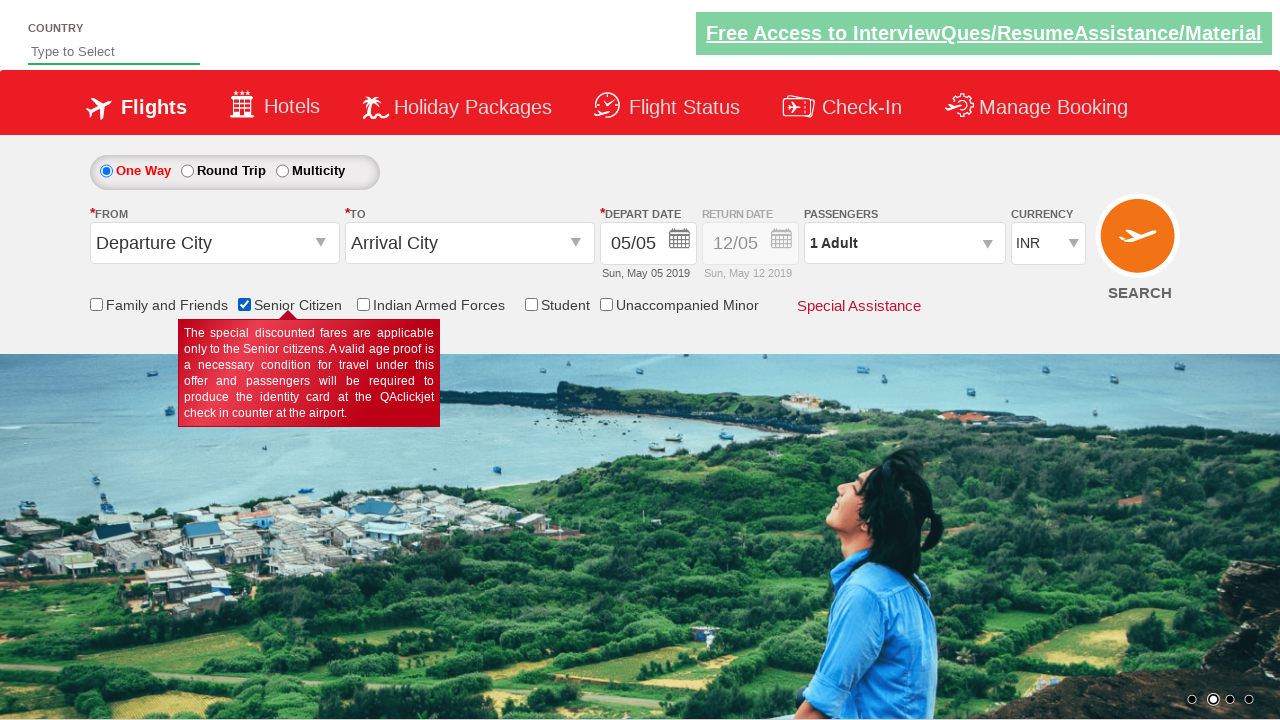

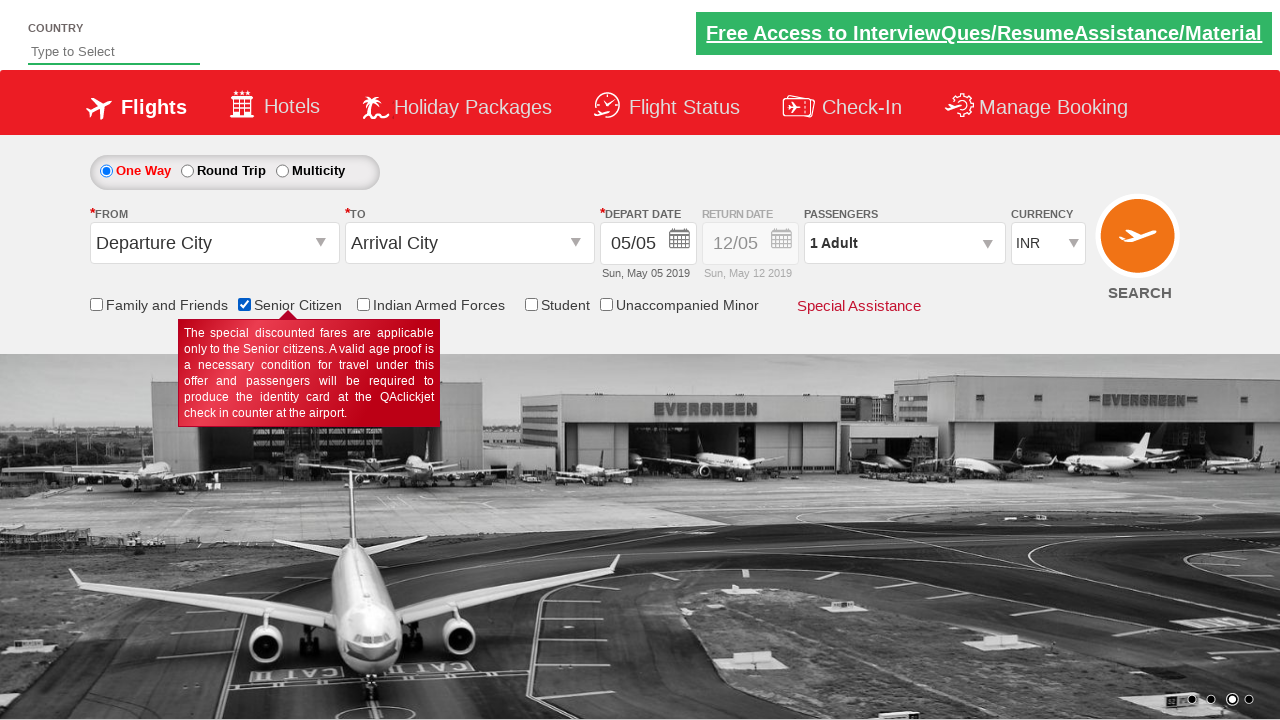